Tests file download functionality by clicking on a download link from a list of available files

Starting URL: http://the-internet.herokuapp.com/download

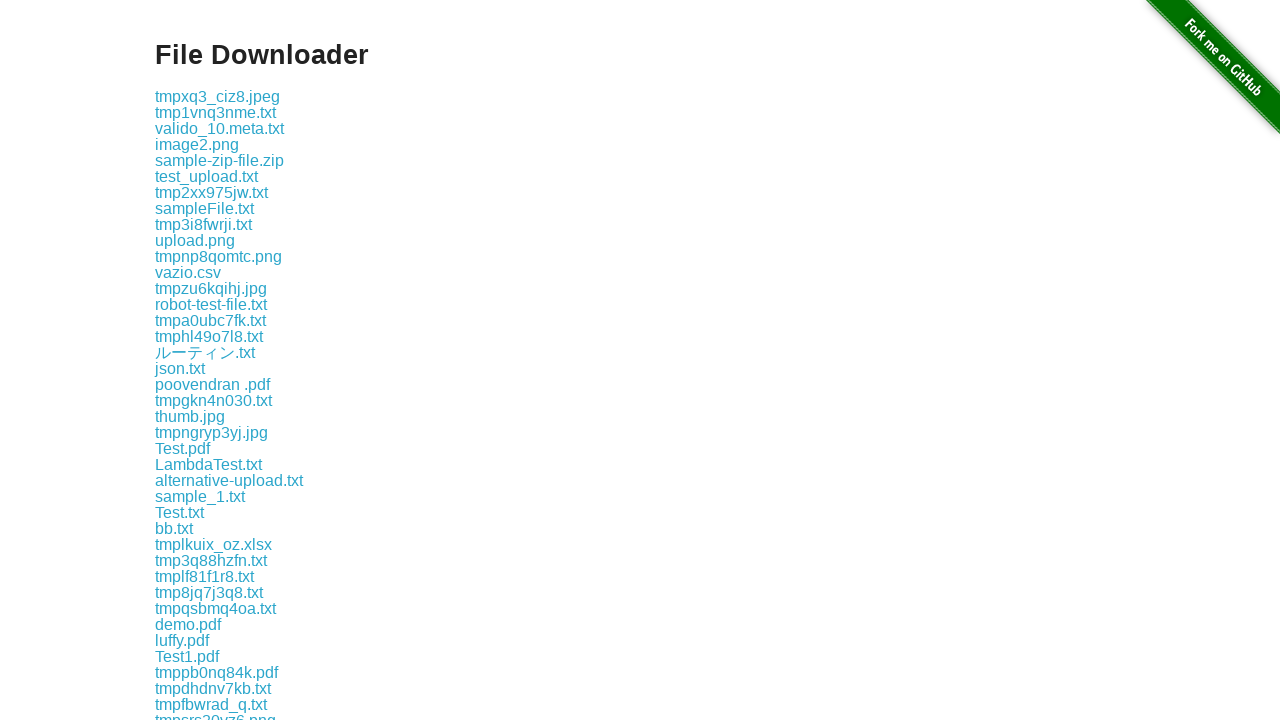

Waited for download links to be visible
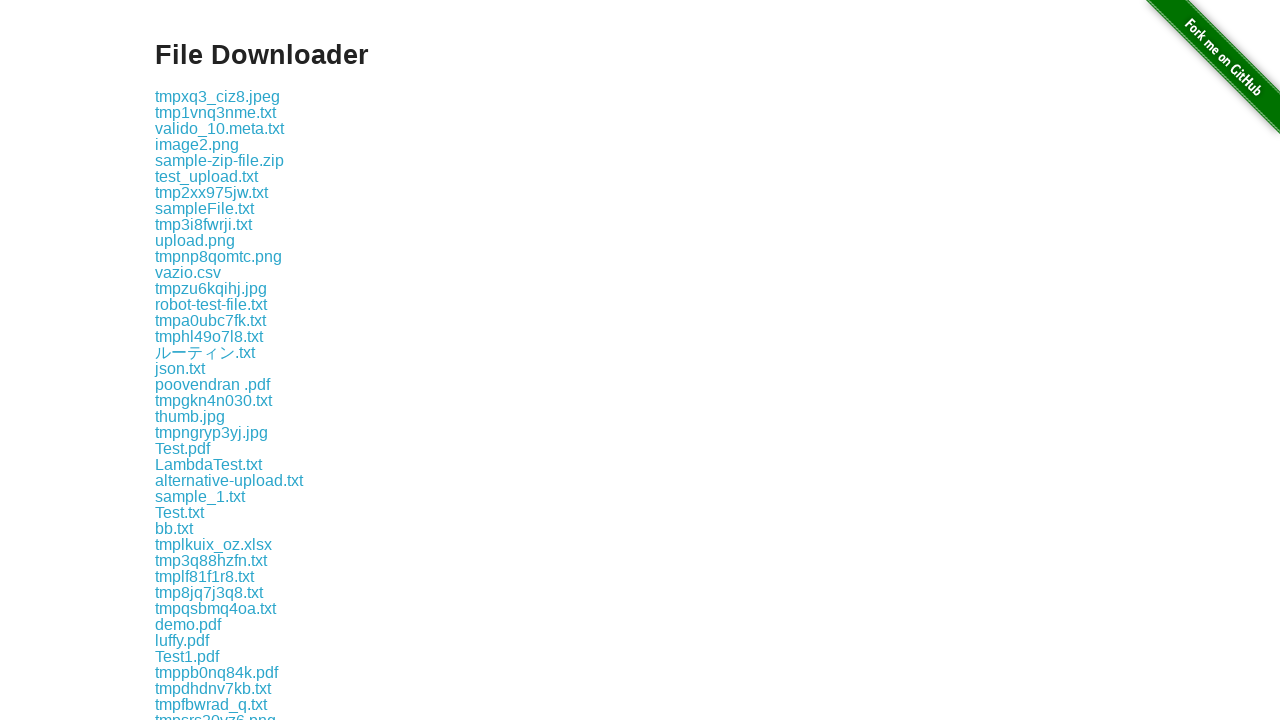

Retrieved all available download links from the page
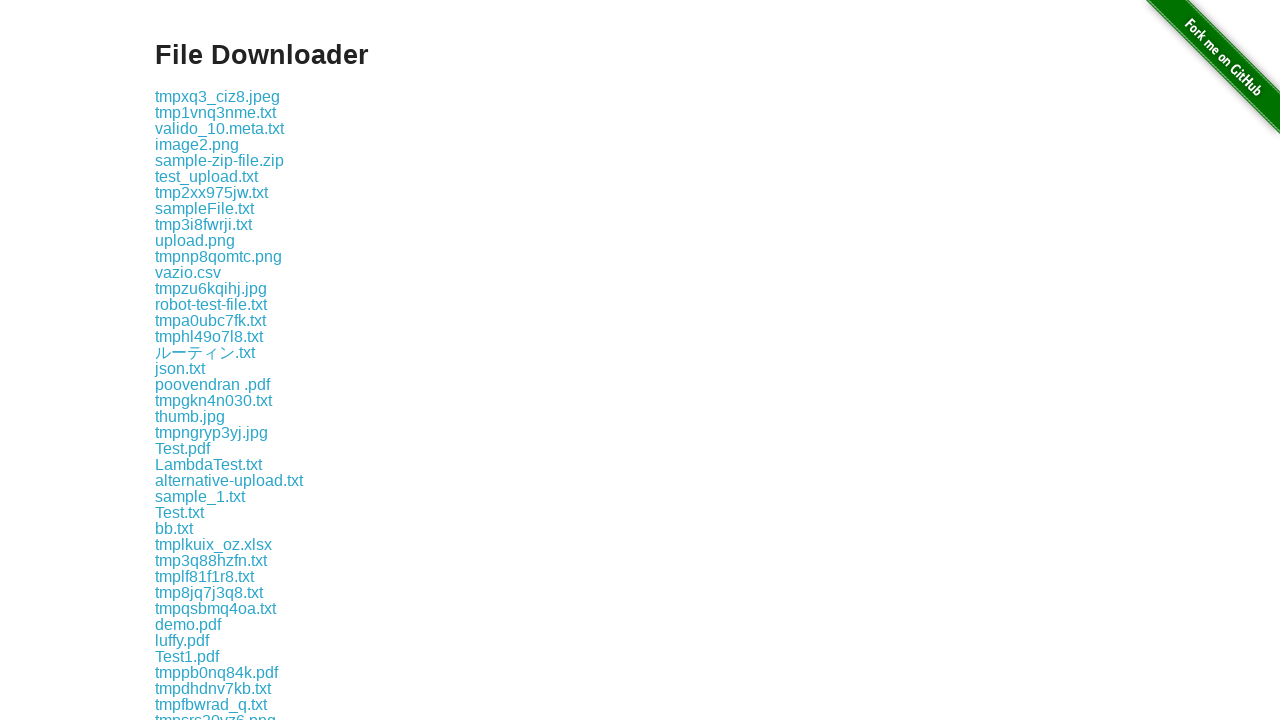

Clicked the second download link to initiate file download at (216, 112) on xpath=//div[@class='example']//a >> nth=1
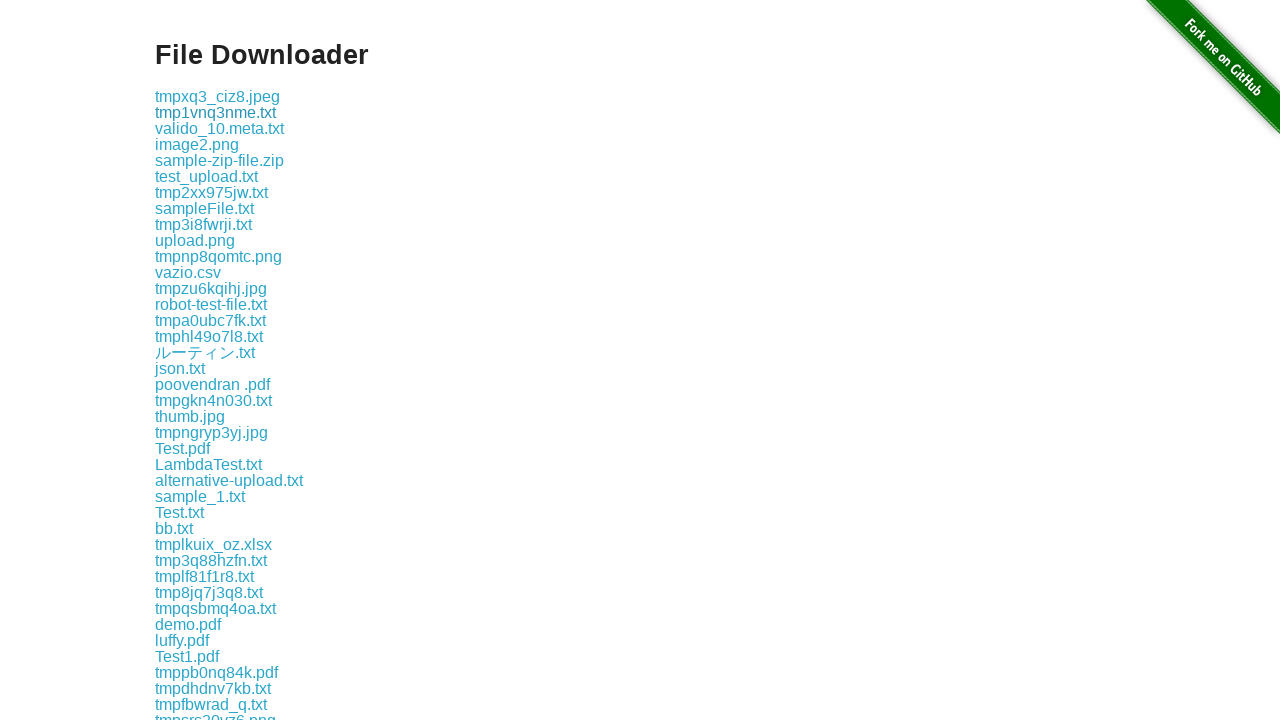

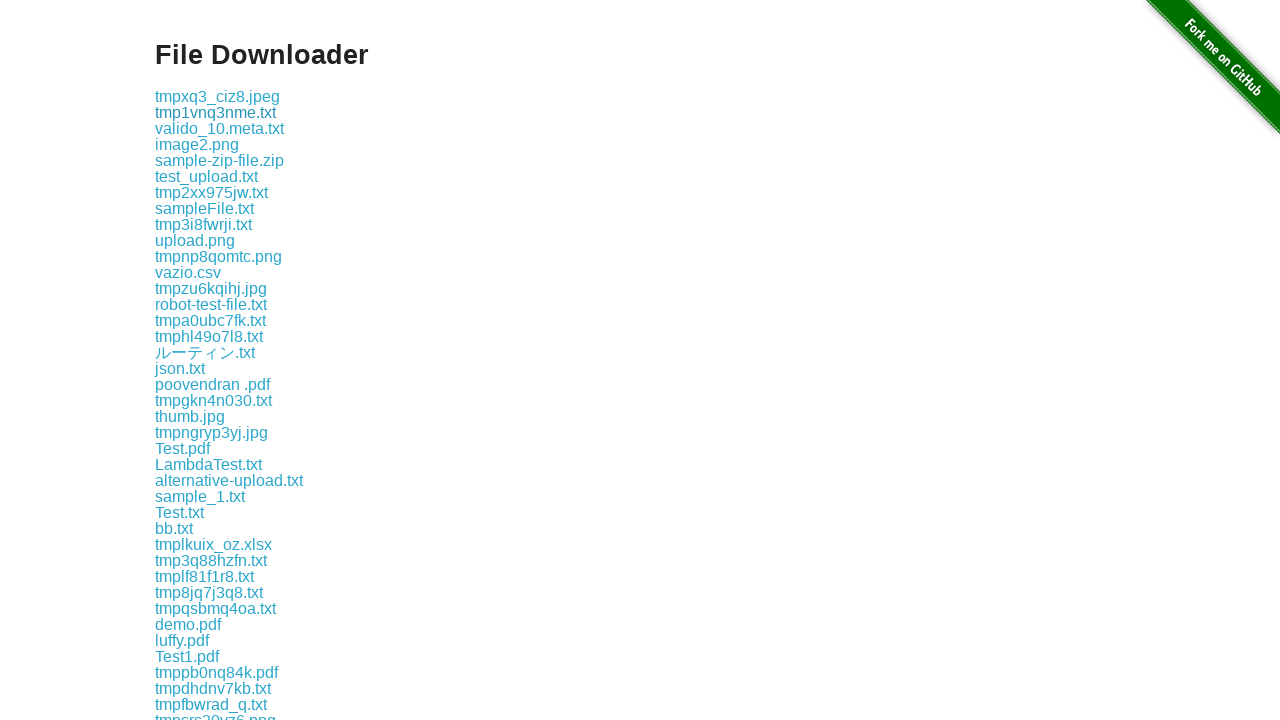